Tests signup form validation by attempting to submit with all fields blank

Starting URL: https://selenium-blog.herokuapp.com

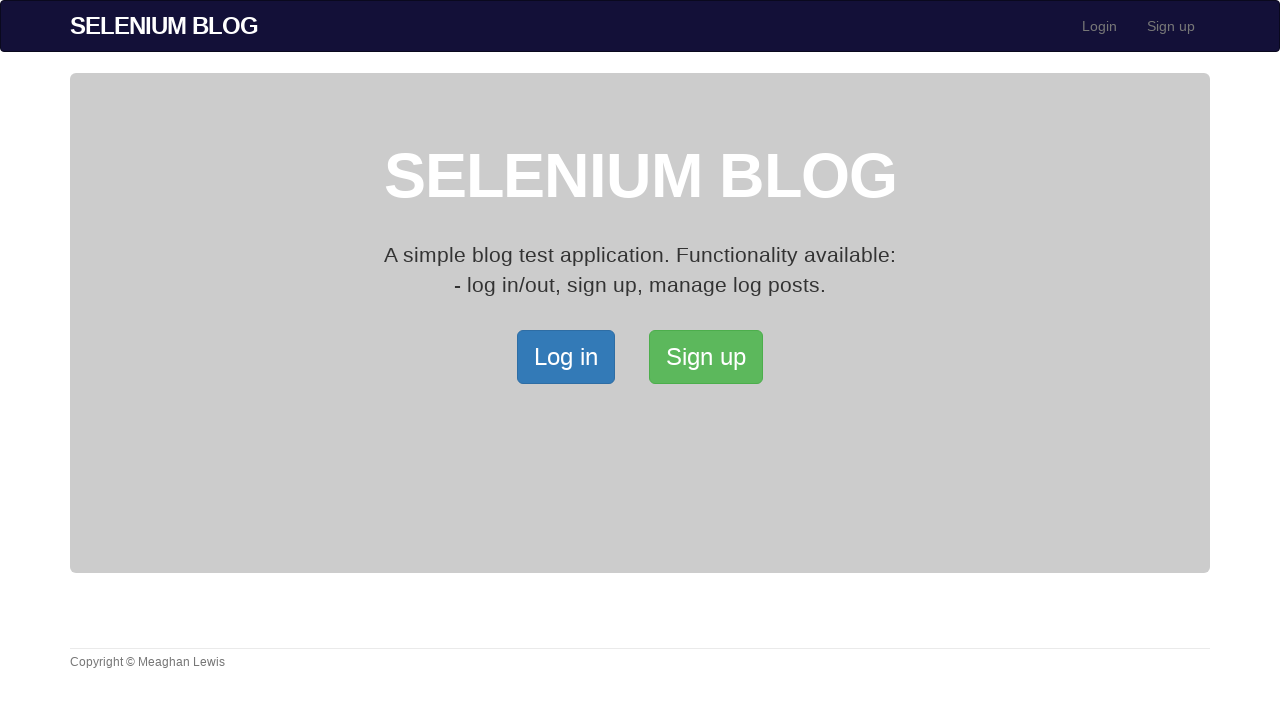

Clicked SignUp button to open the signup page at (706, 357) on xpath=/html/body/div[2]/div/a[2]
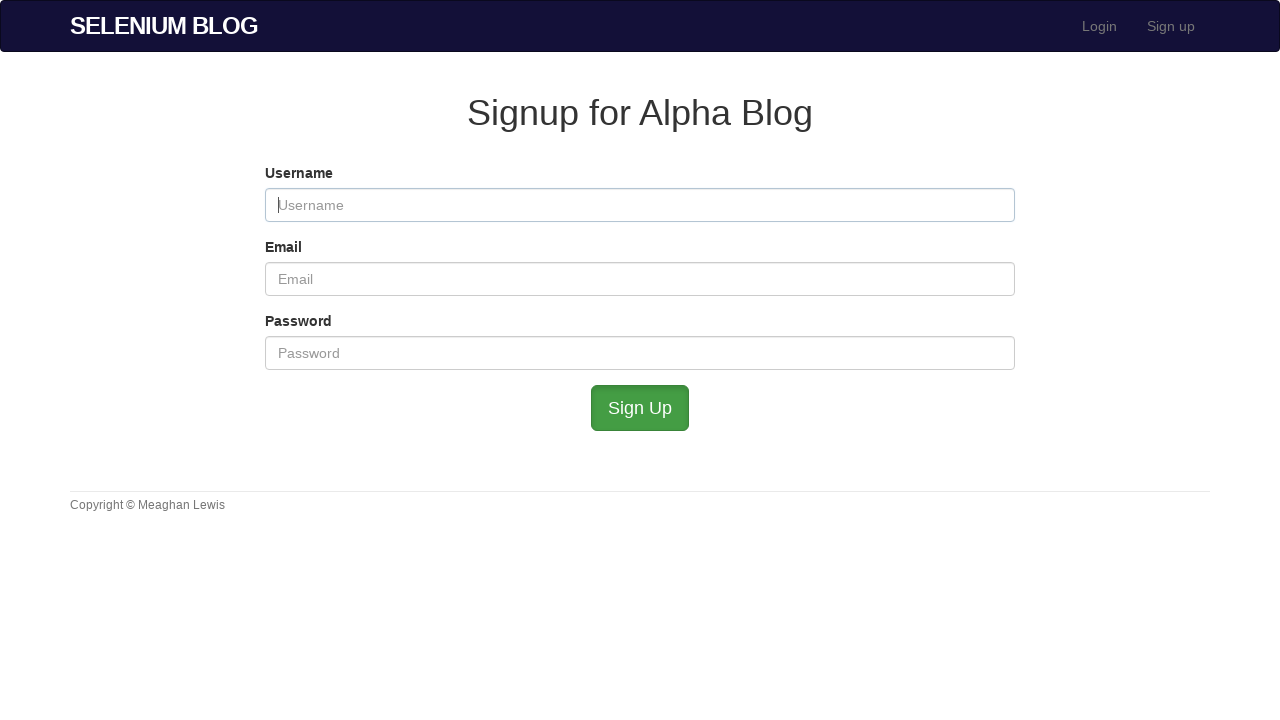

Left username field blank on #user_username
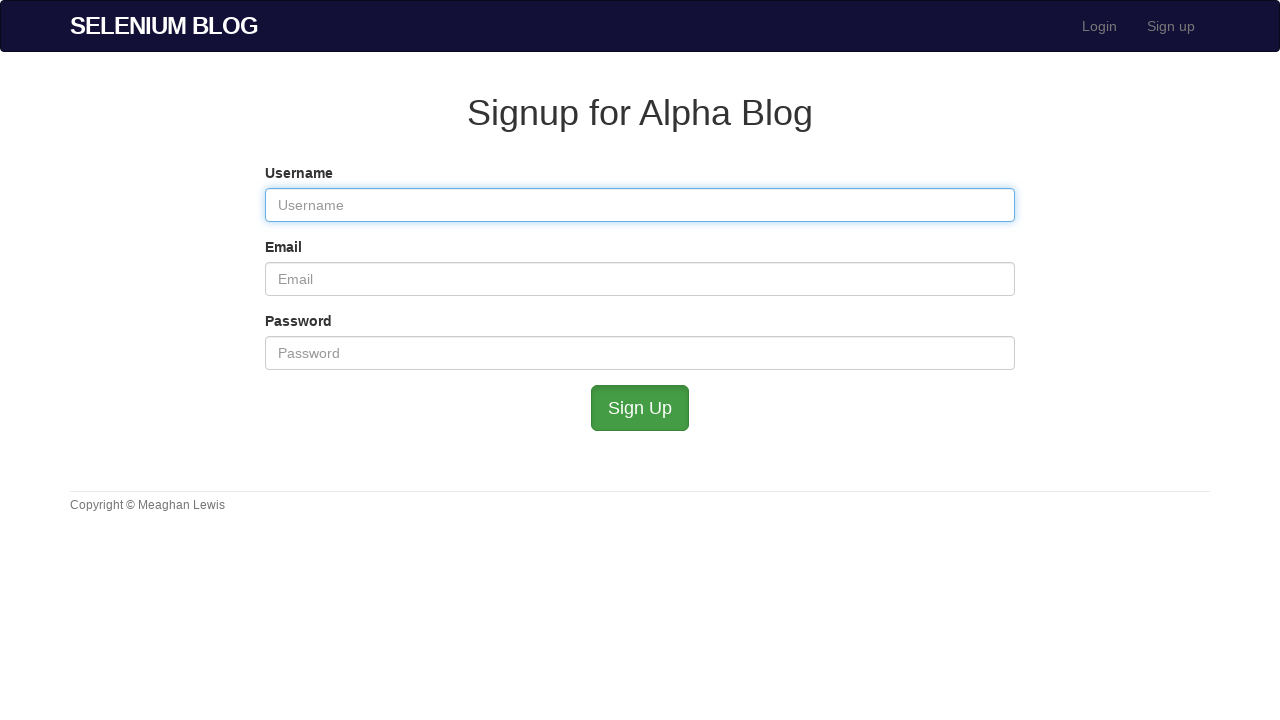

Left email field blank on #user_email
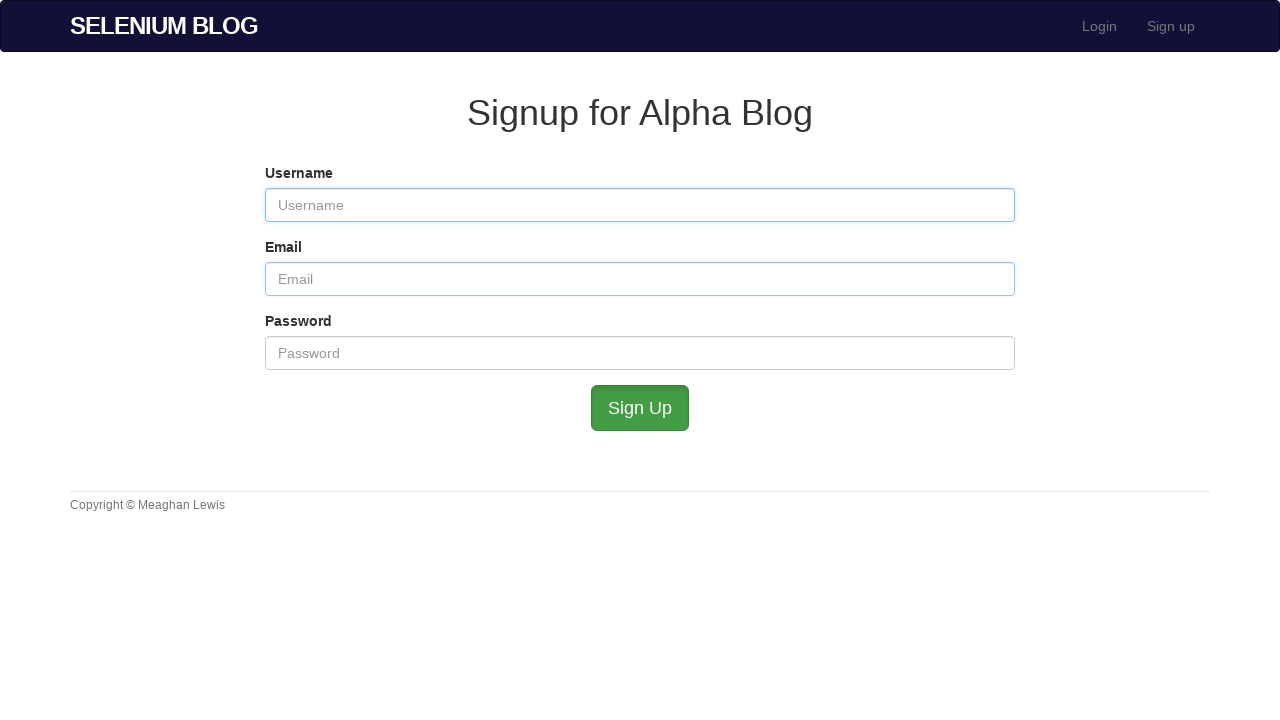

Left password field blank on #user_password
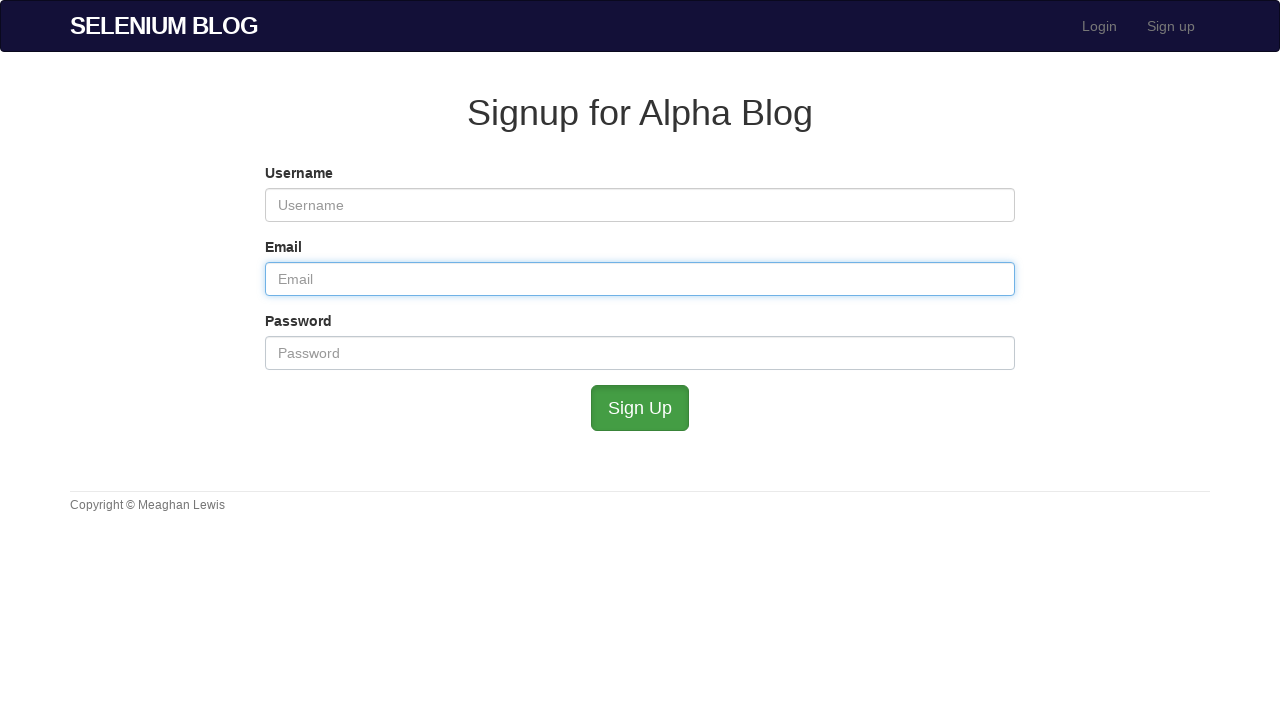

Clicked SignUp button to submit form with all fields blank at (640, 408) on #submit
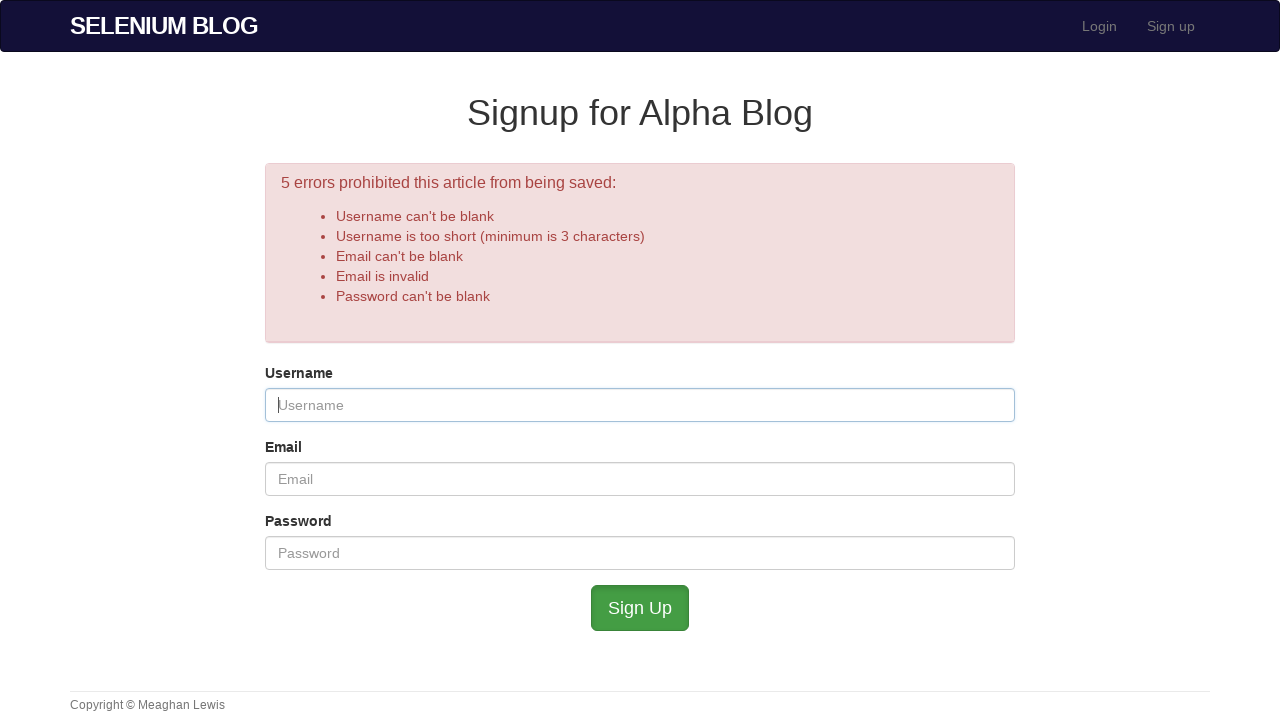

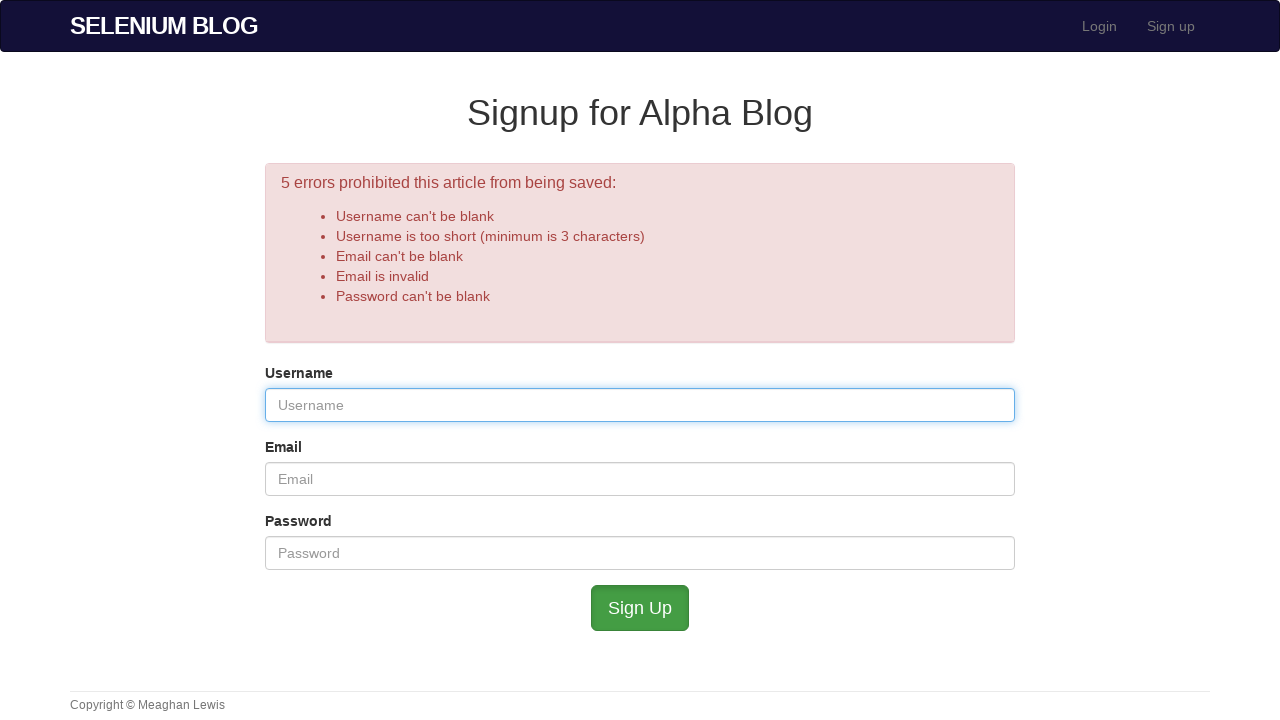